Tests adding a new todo item to a sample todo application by entering text in the input field and pressing Enter, then verifying the item appears in the list.

Starting URL: https://lambdatest.github.io/sample-todo-app/

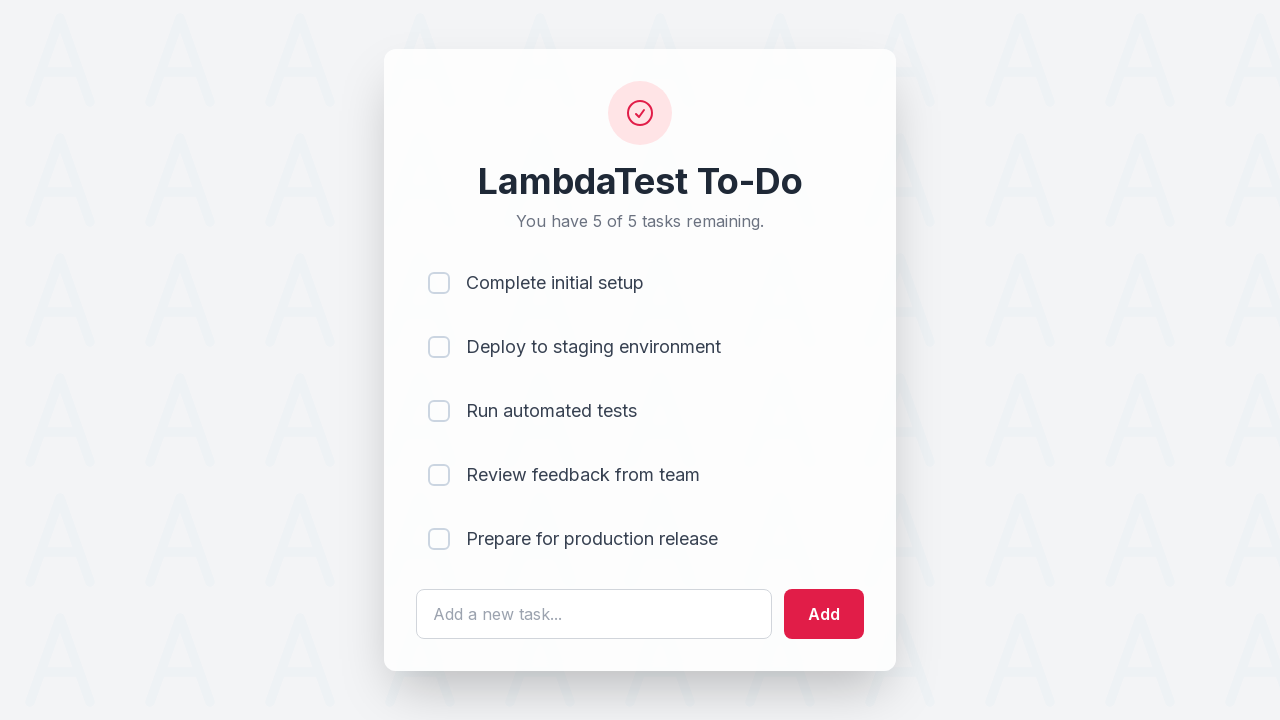

Filled todo input field with 'Learn Playwright automation' on #sampletodotext
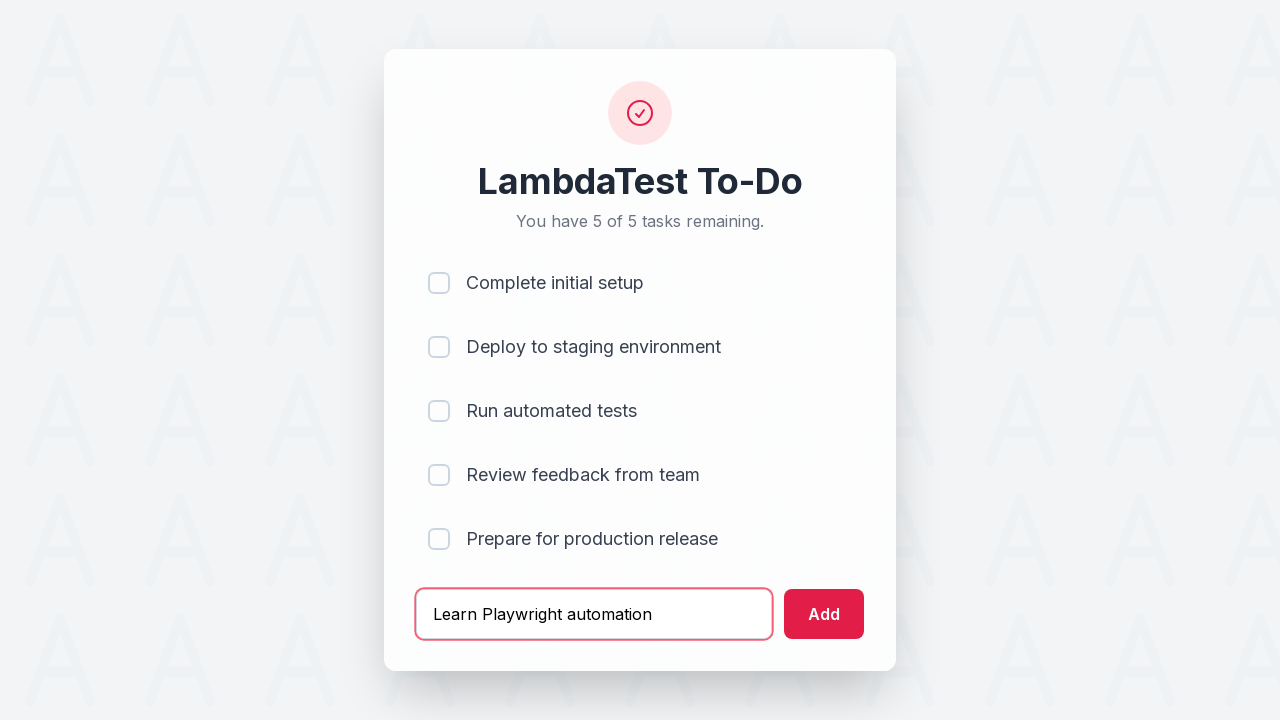

Pressed Enter to add the todo item on #sampletodotext
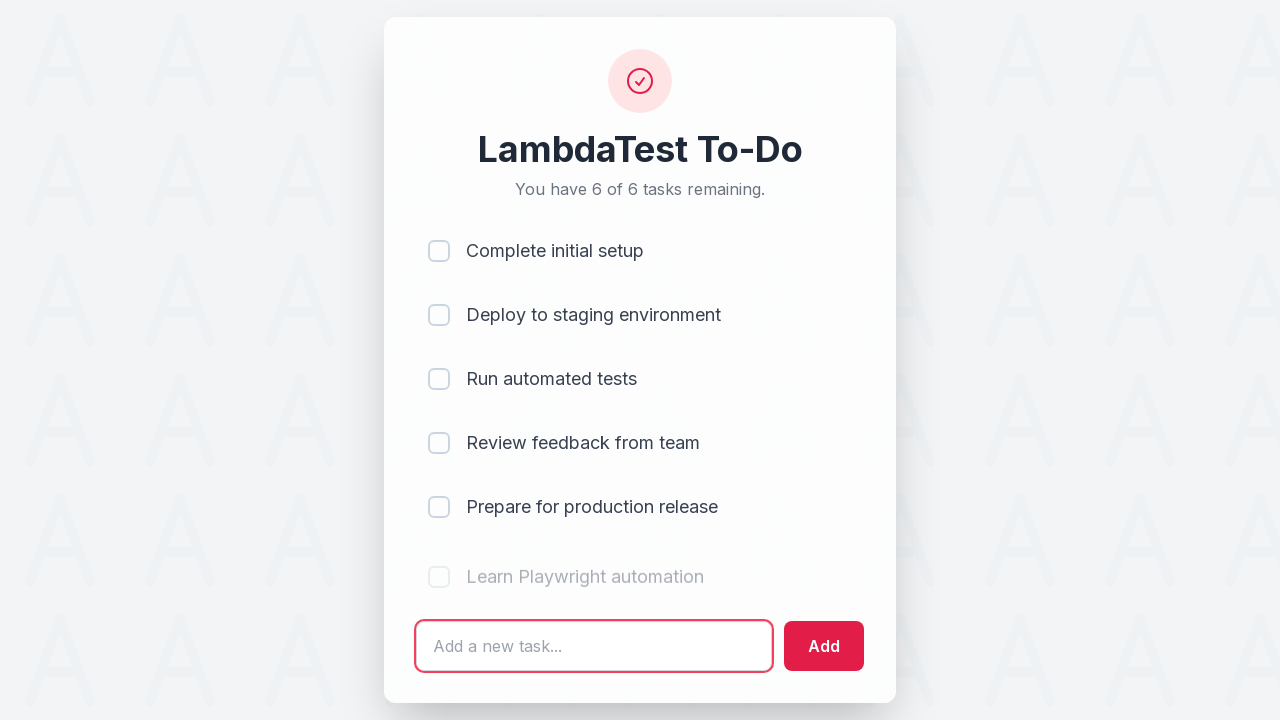

New todo item appeared in the list
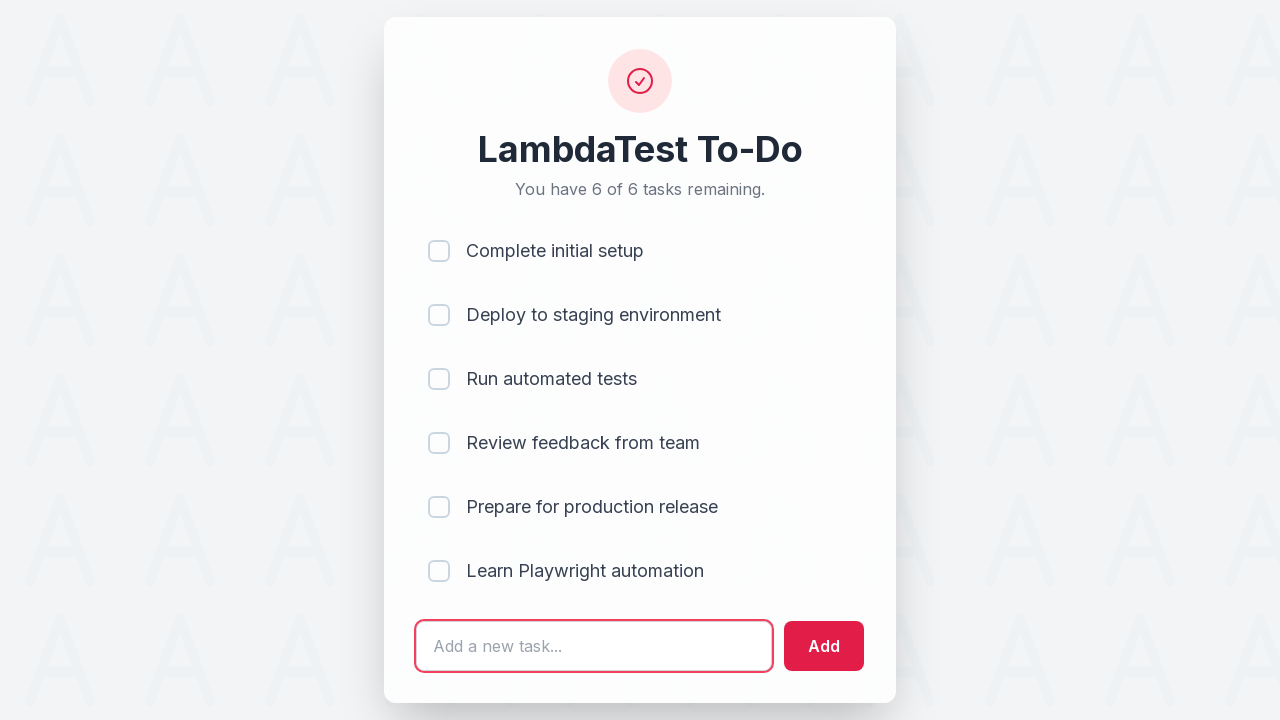

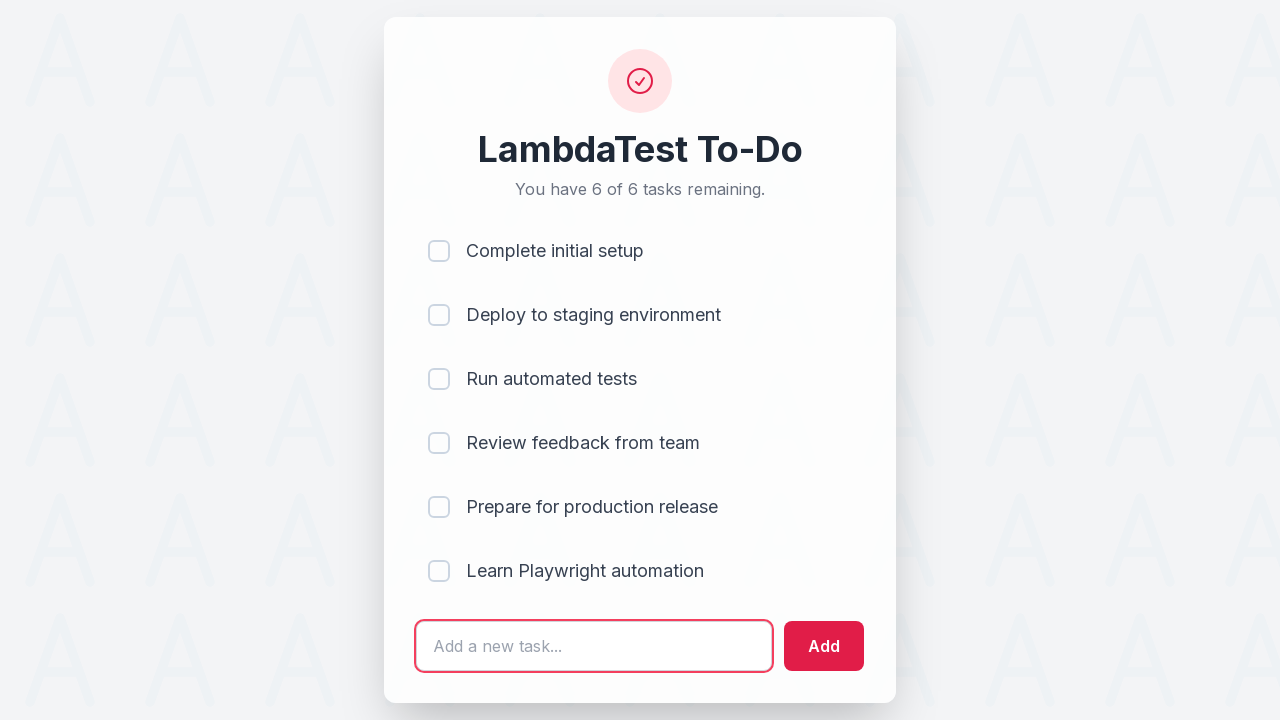